Tests radio button functionality by cycling through multiple color and sport options (Black, Football, Red, Basketball, Yellow, Tennis) on the Radio Buttons page.

Starting URL: https://practice.expandtesting.com/

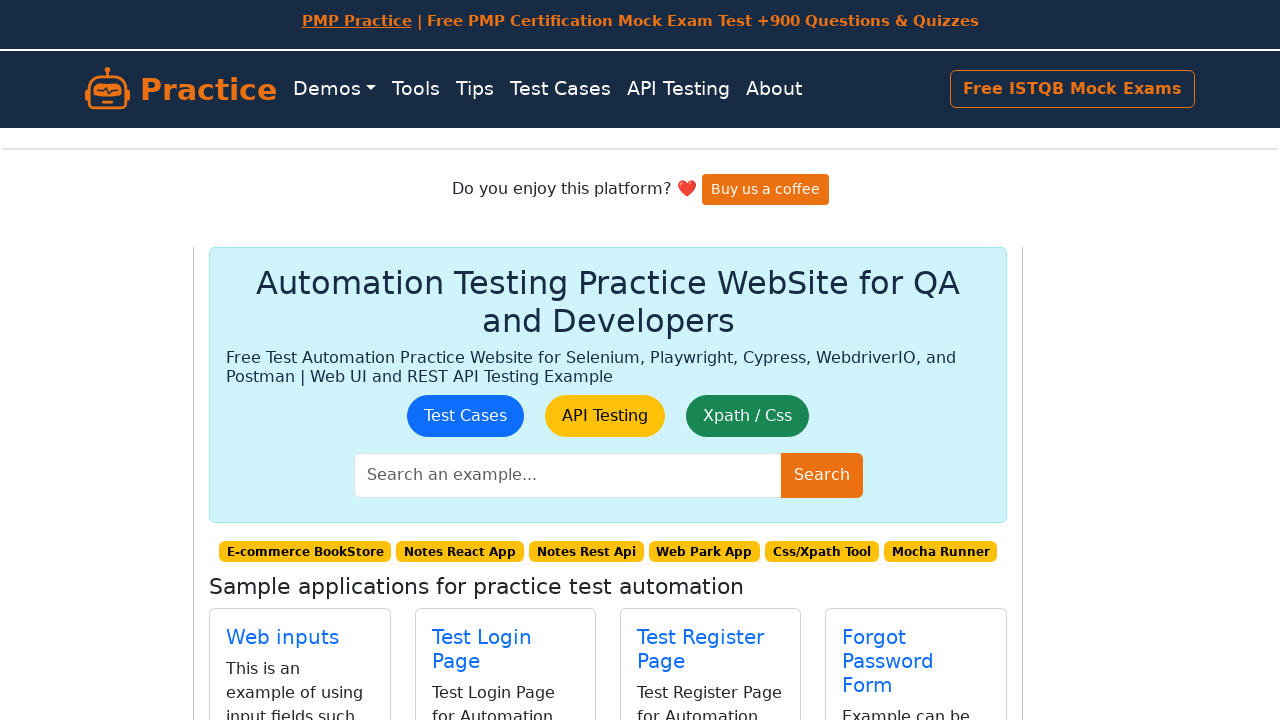

Clicked on Radio Buttons link at (502, 400) on internal:role=link[name="Radio Buttons"i]
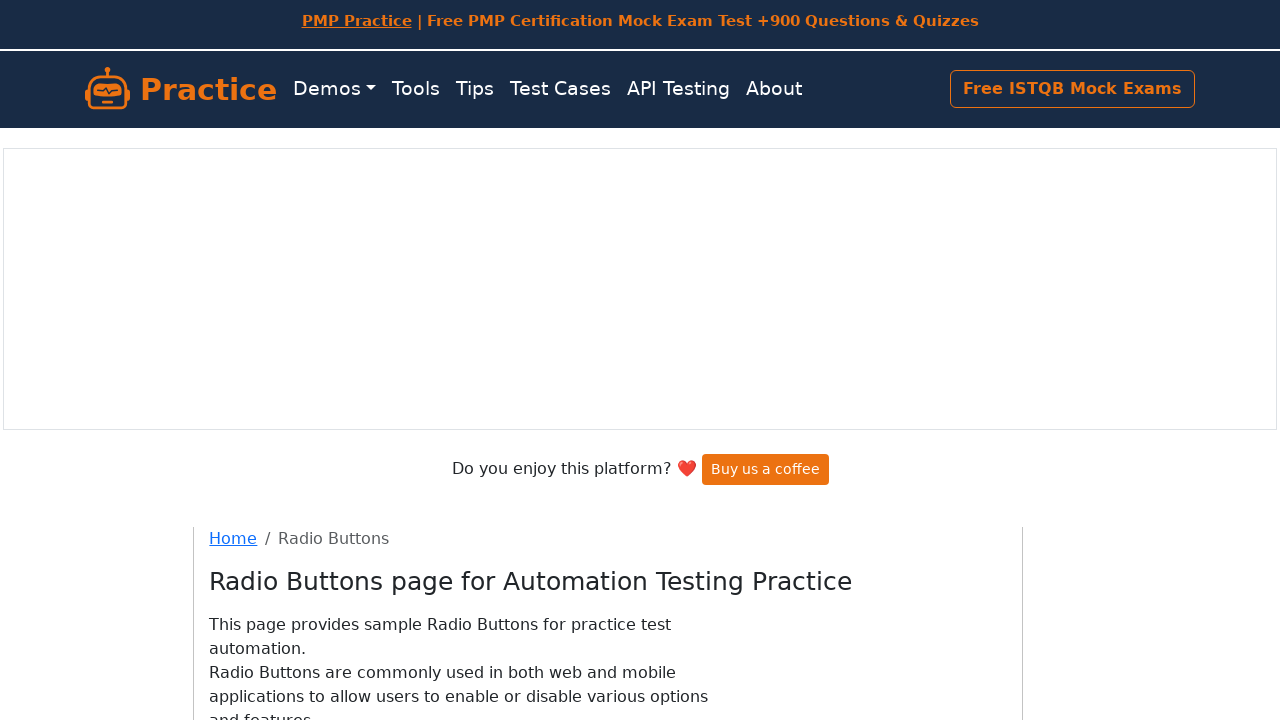

Selected Black color radio button at (250, 408) on internal:label="Black"i
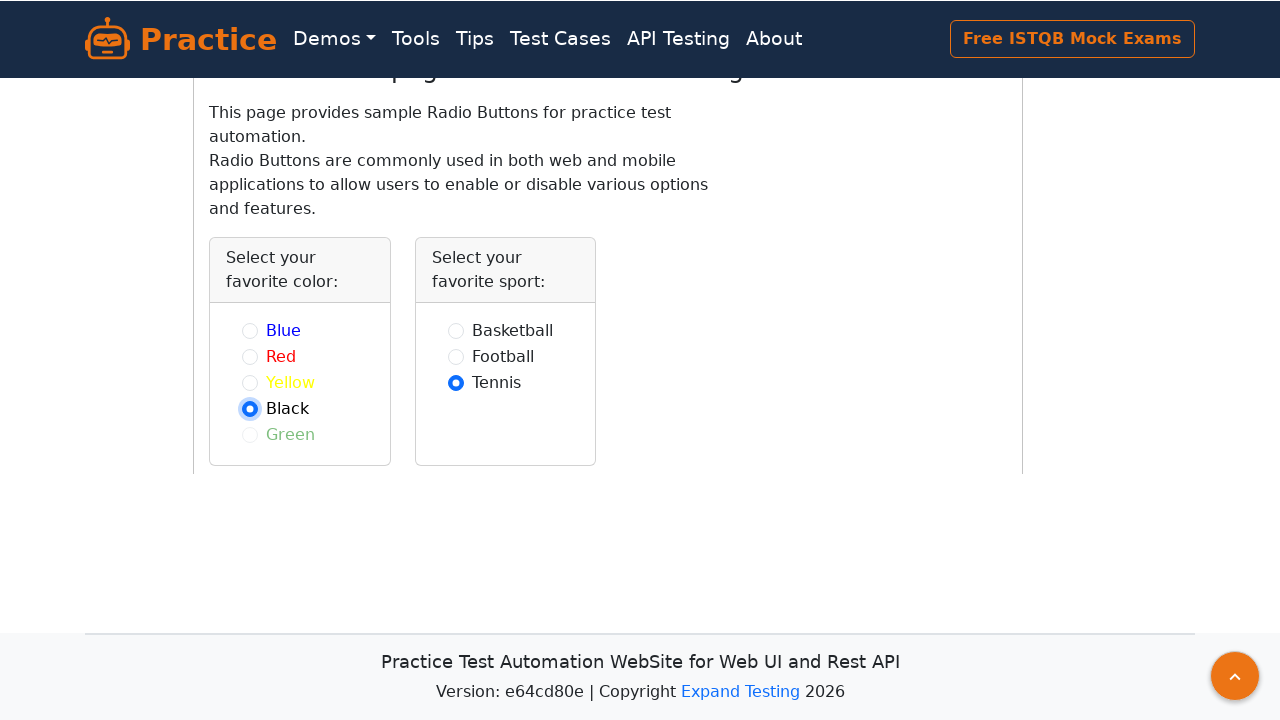

Selected Football sport radio button at (456, 356) on internal:label="Football"i
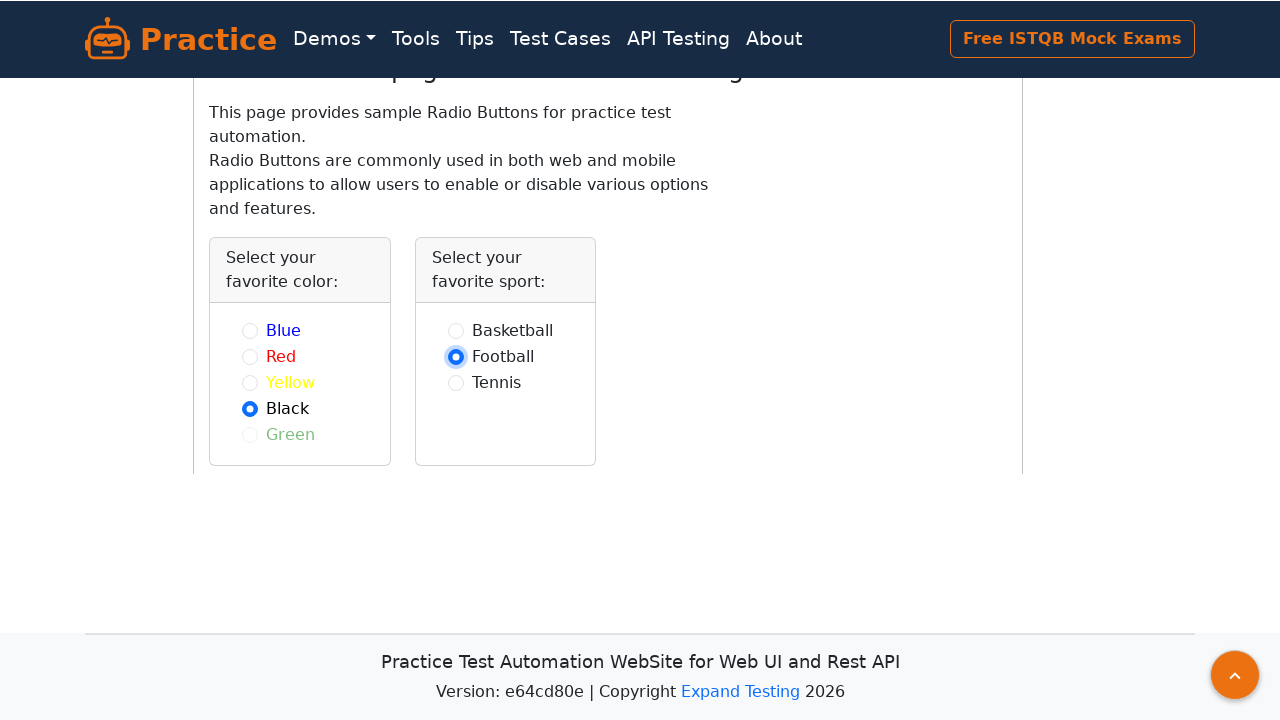

Selected Red color radio button at (250, 356) on internal:label="Red"i
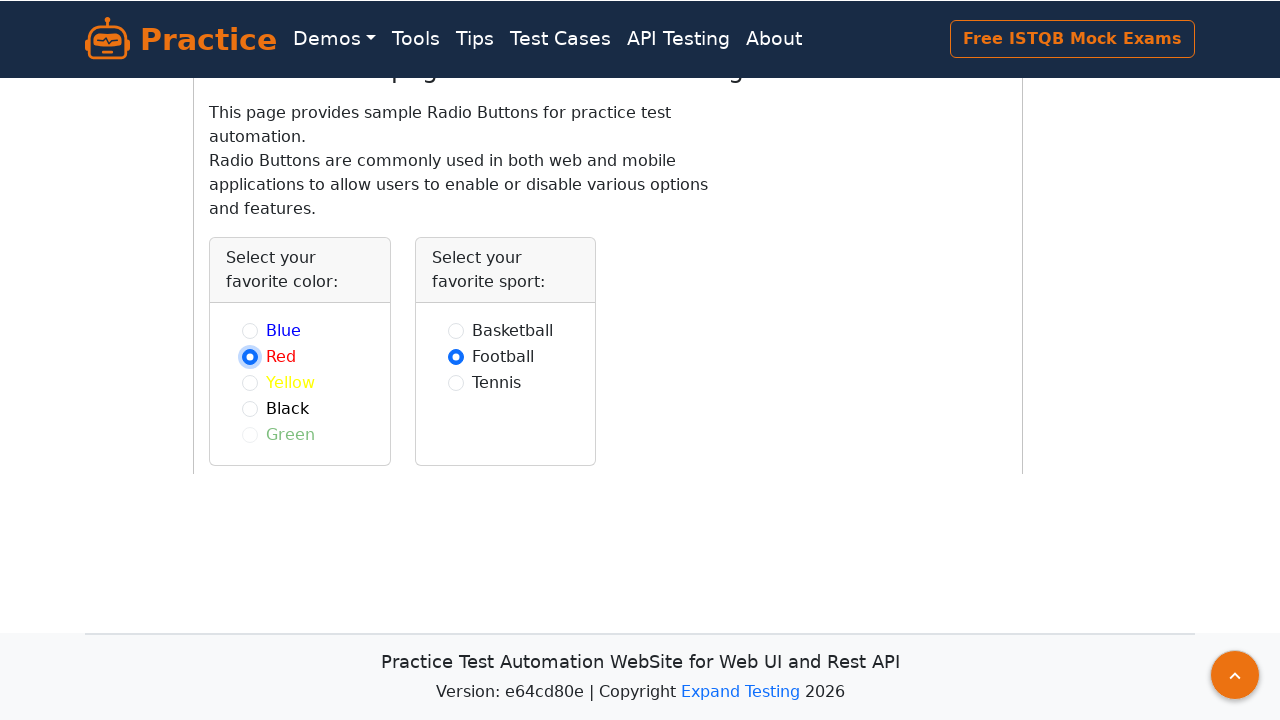

Selected Basketball sport radio button at (456, 330) on internal:label="Basketball"i
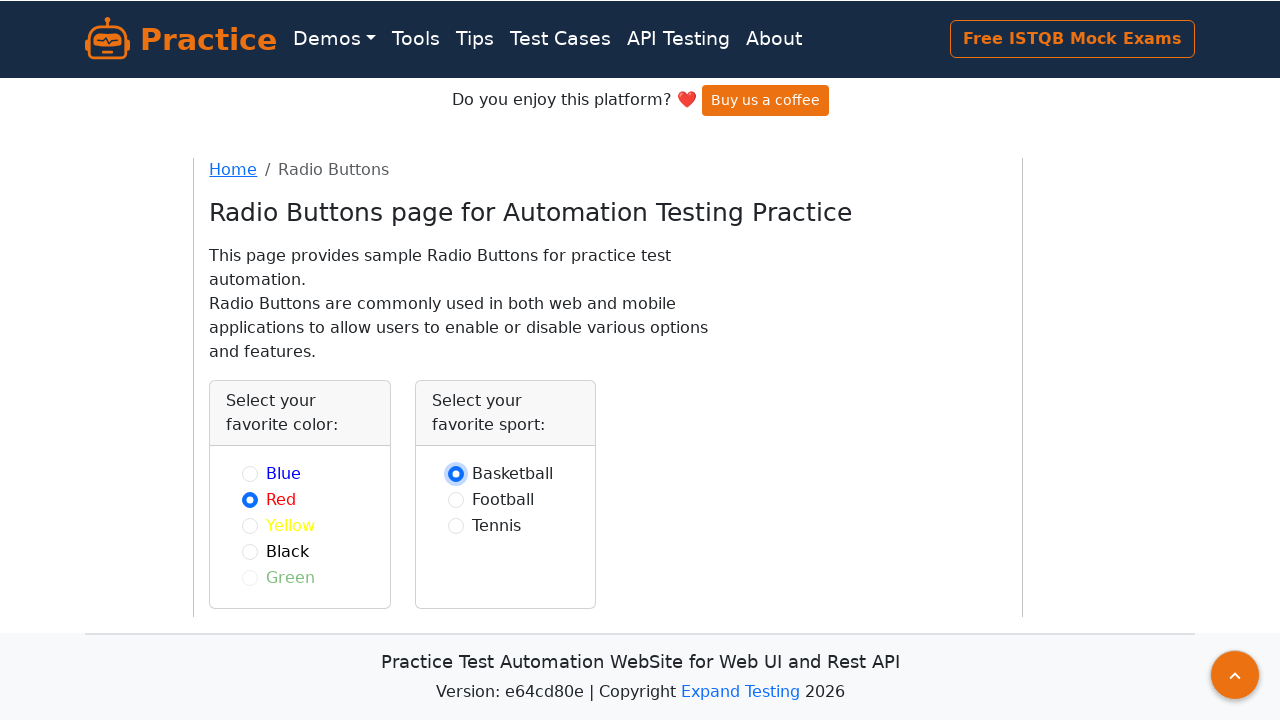

Selected Yellow color radio button at (250, 526) on internal:label="Yellow"i
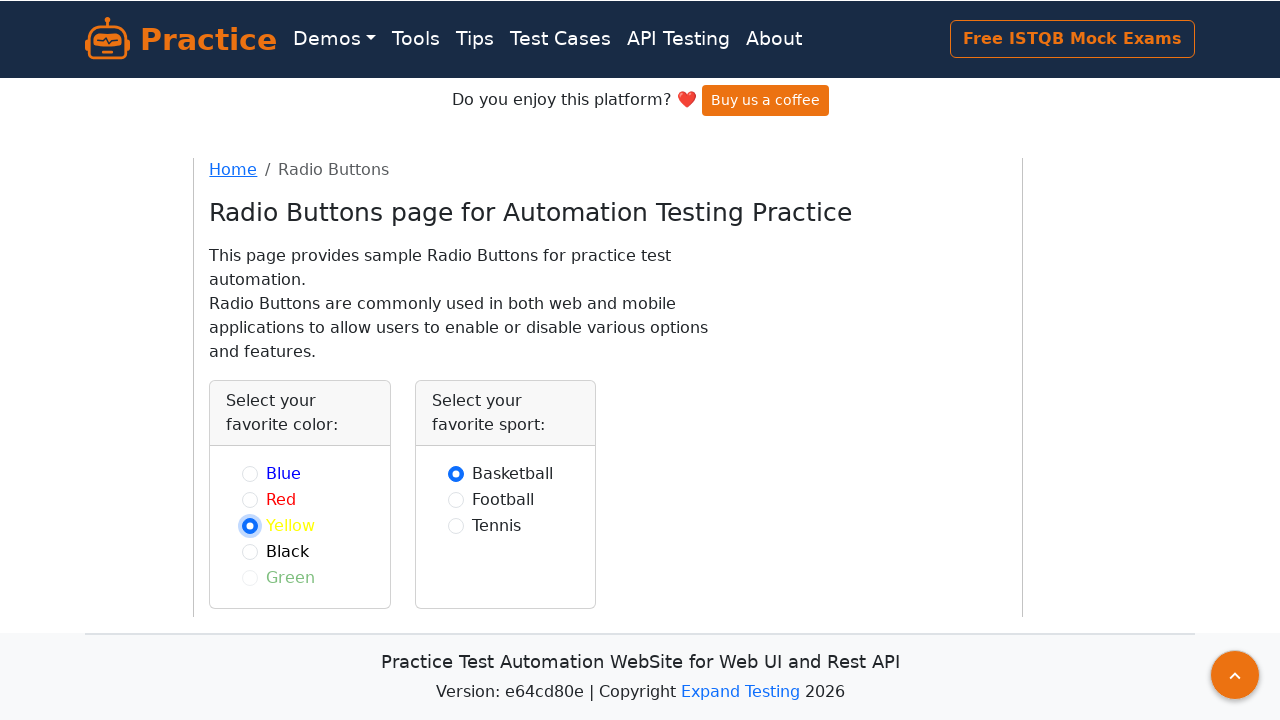

Selected Tennis sport radio button at (456, 526) on internal:label="Tennis"i
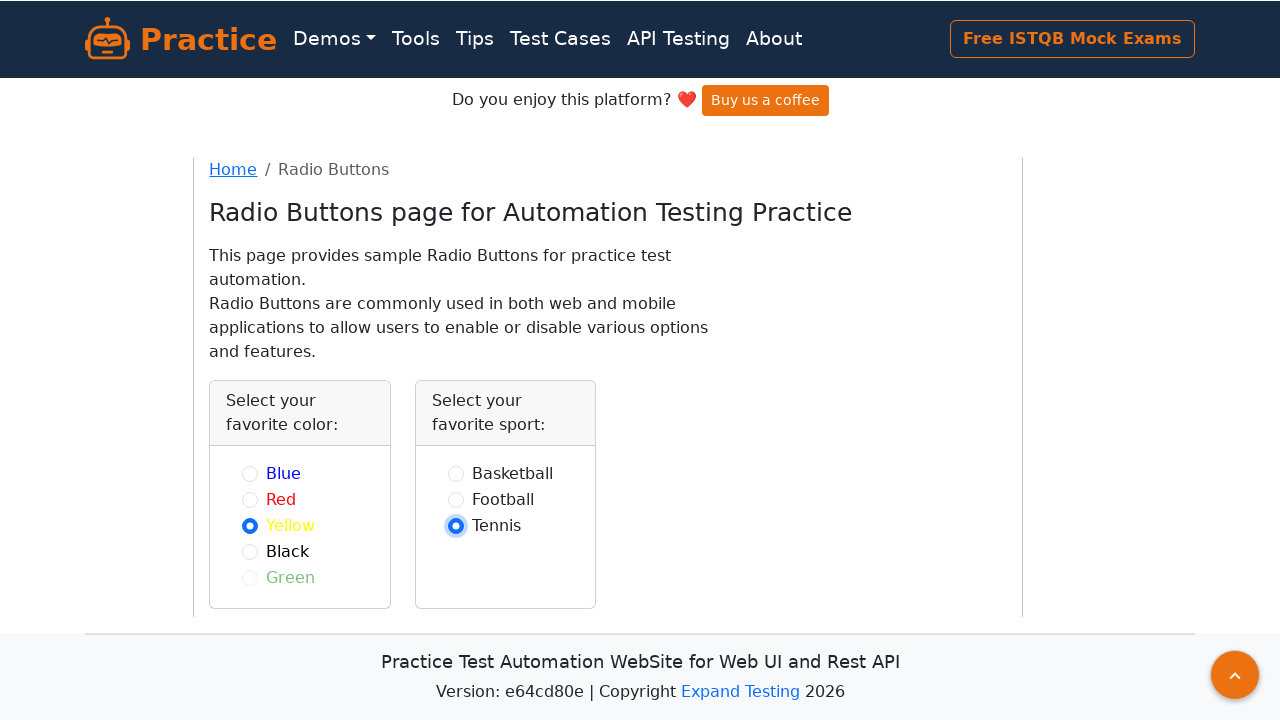

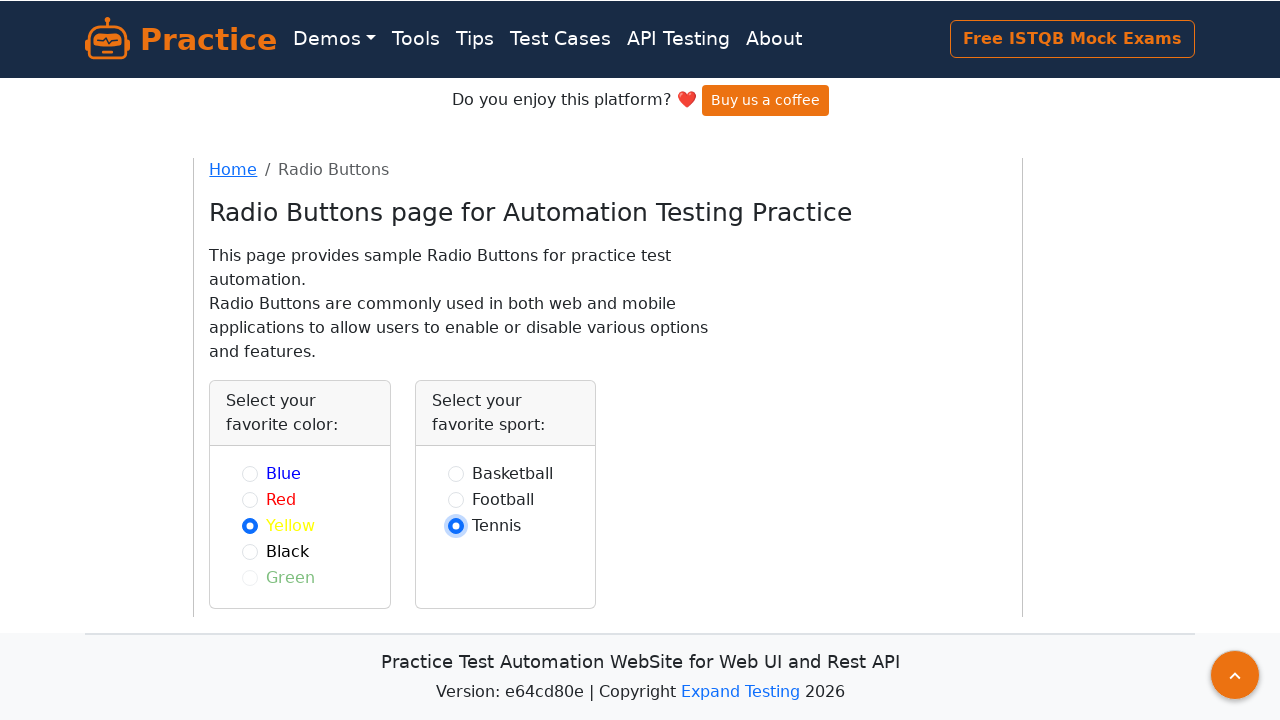